Navigates to example.com and verifies the page title is "Example Domain" using Mocha-style test

Starting URL: https://www.example.com/

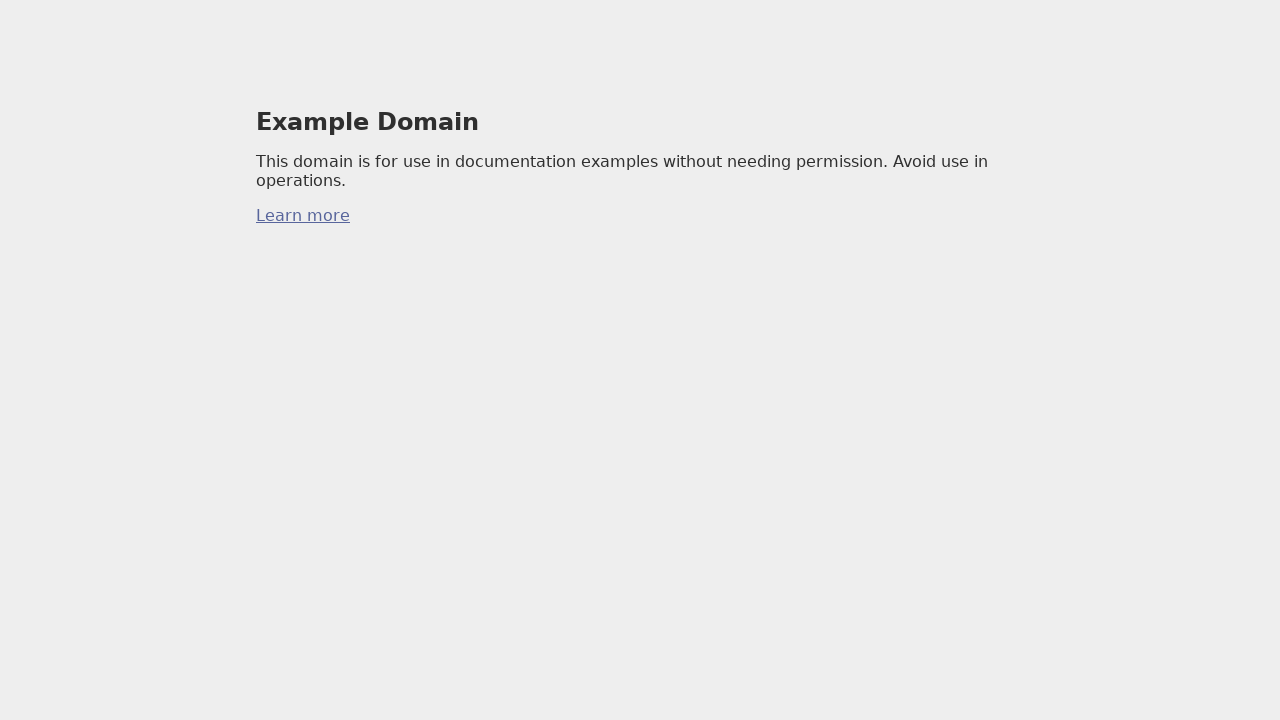

Filled text box with 'Hello'
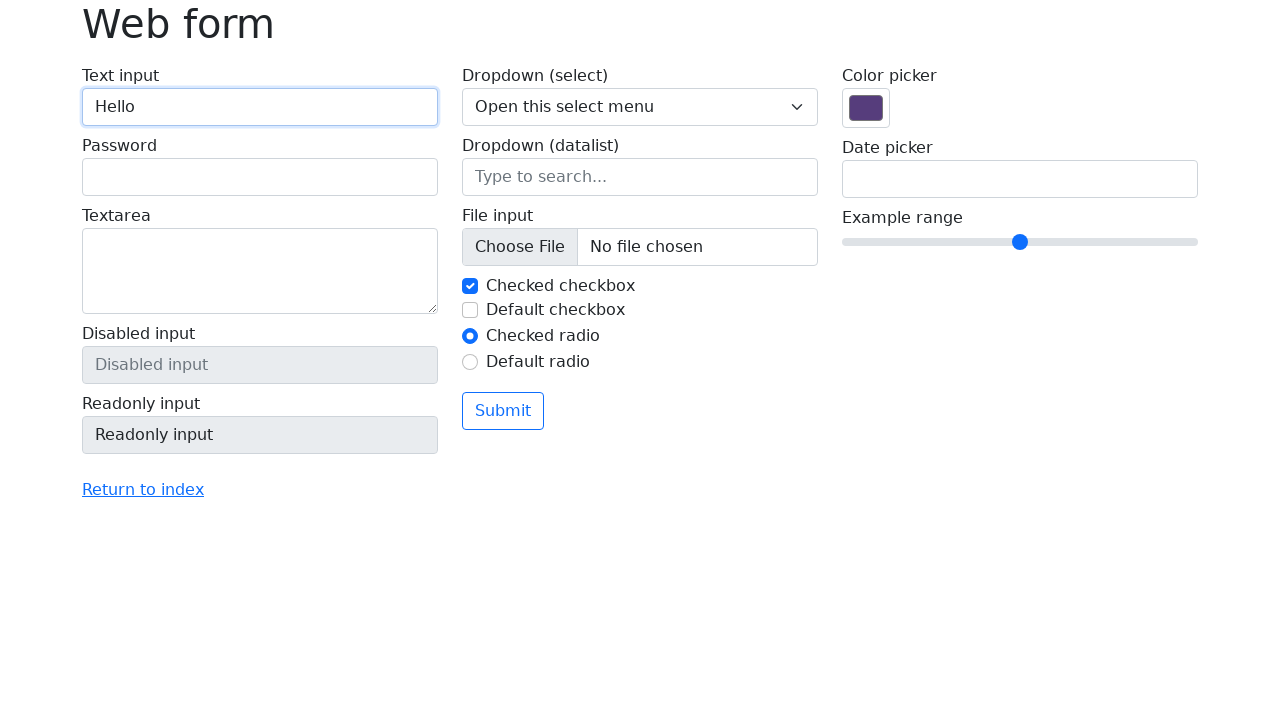

Cleared text box
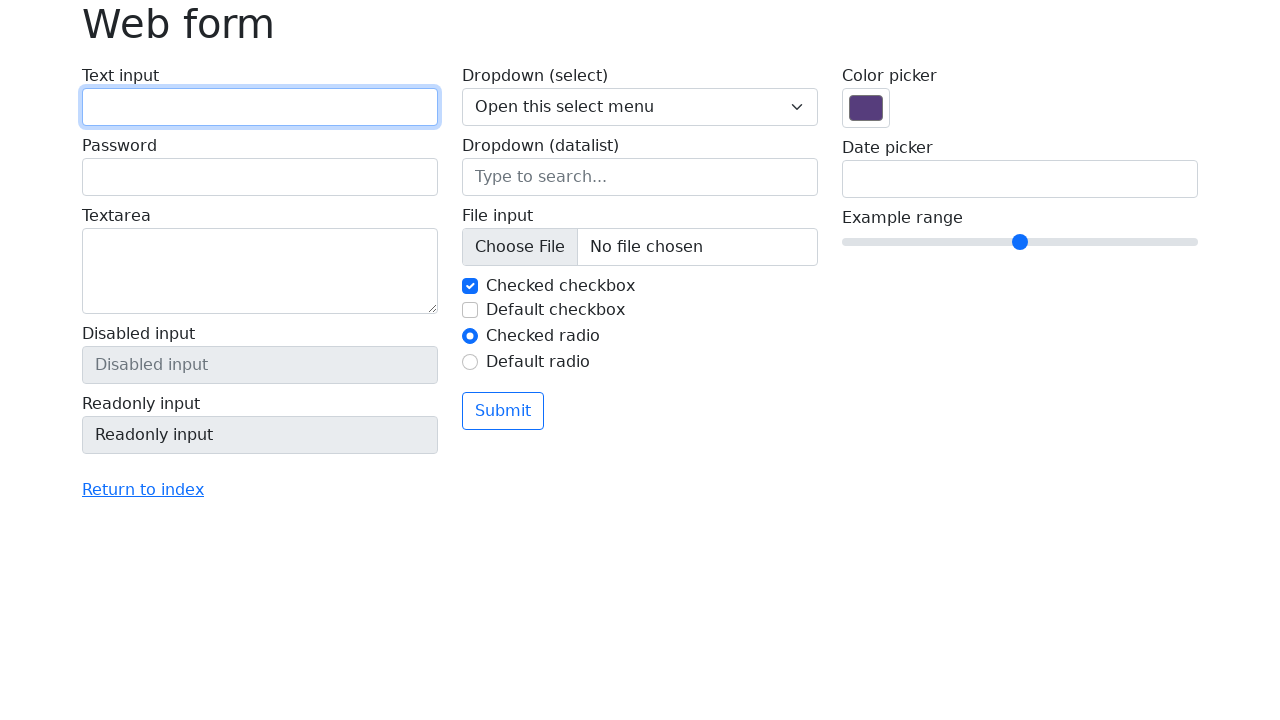

Re-filled text box with 'Hello'
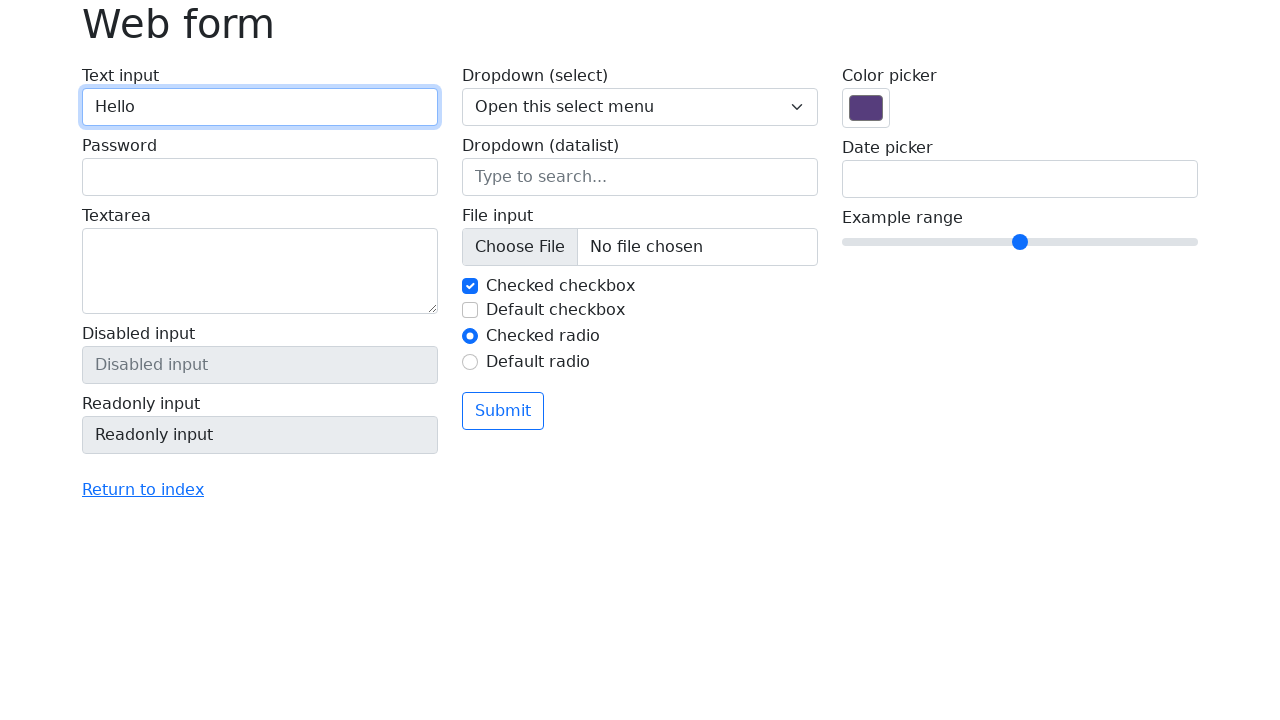

Filled password field with 'Password'
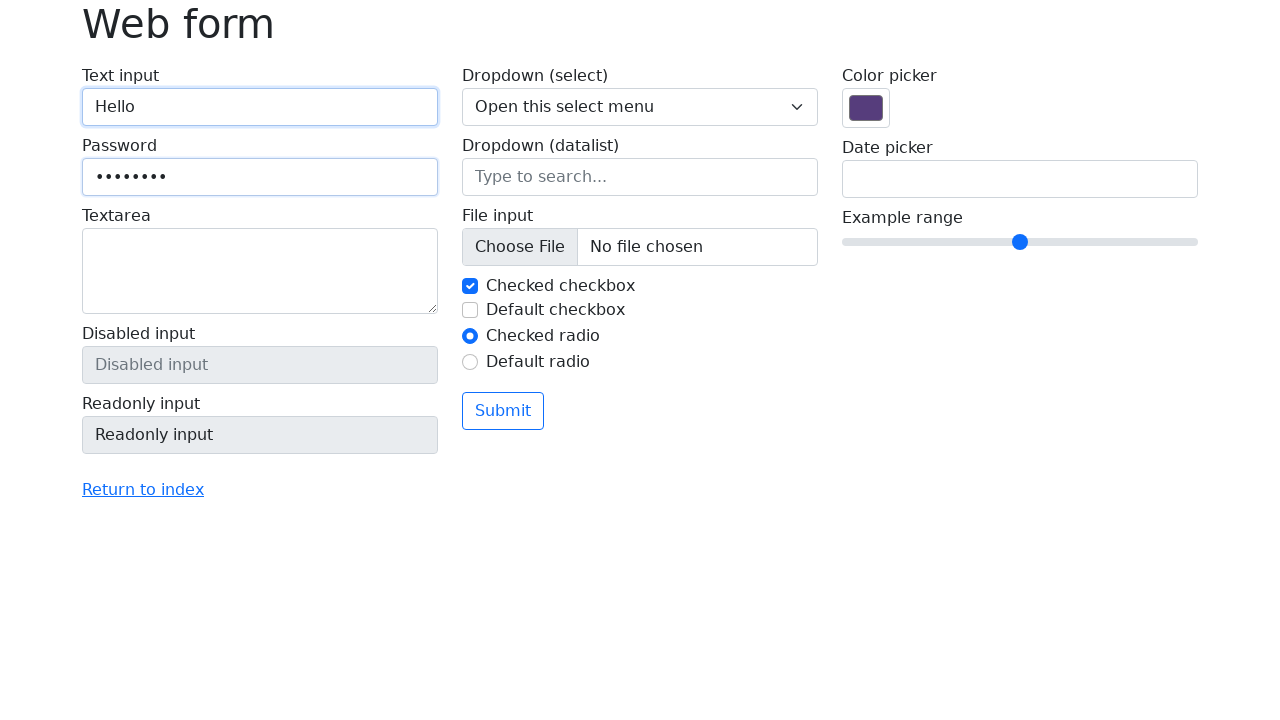

Cleared password field
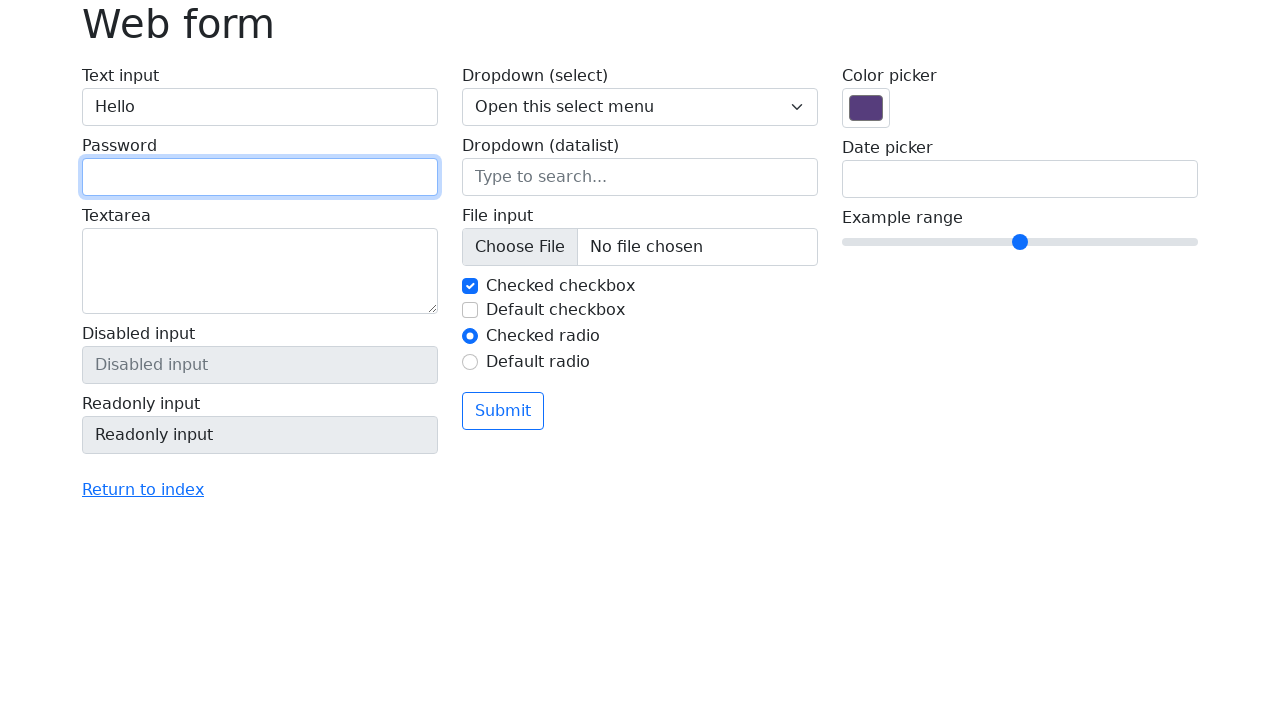

Re-filled password field with 'Password'
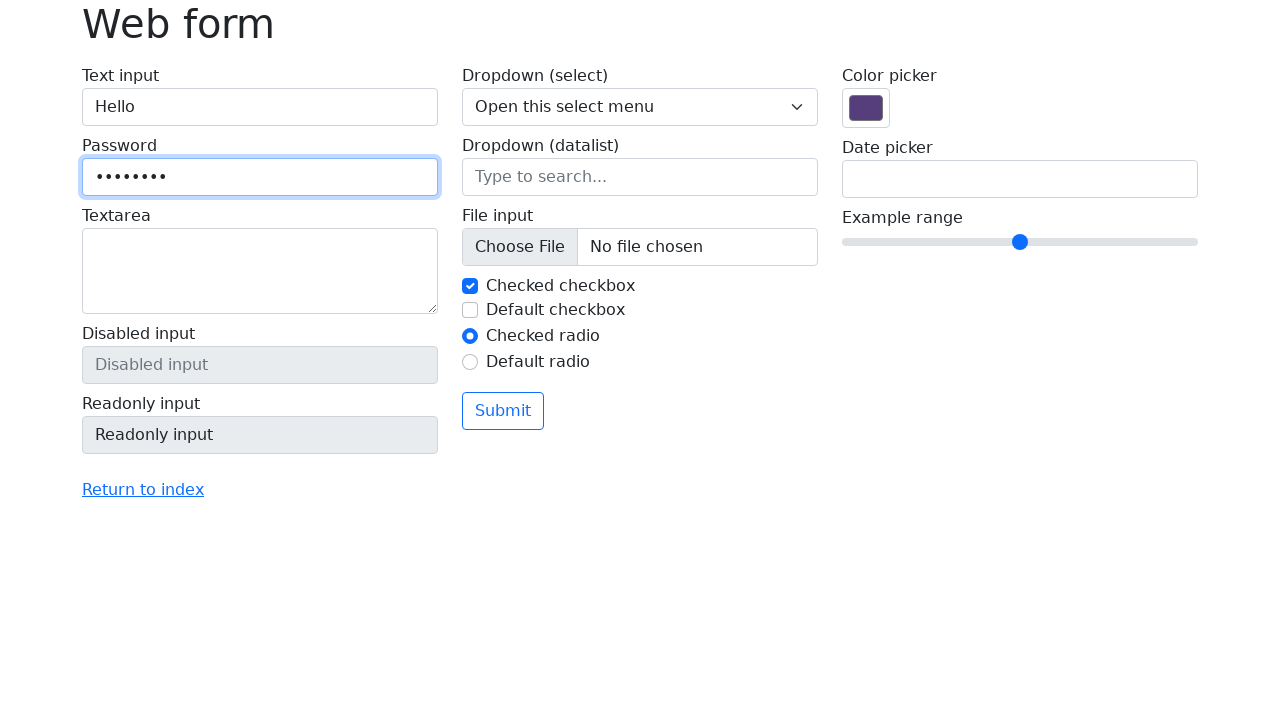

Filled textarea with 'New Delhi'
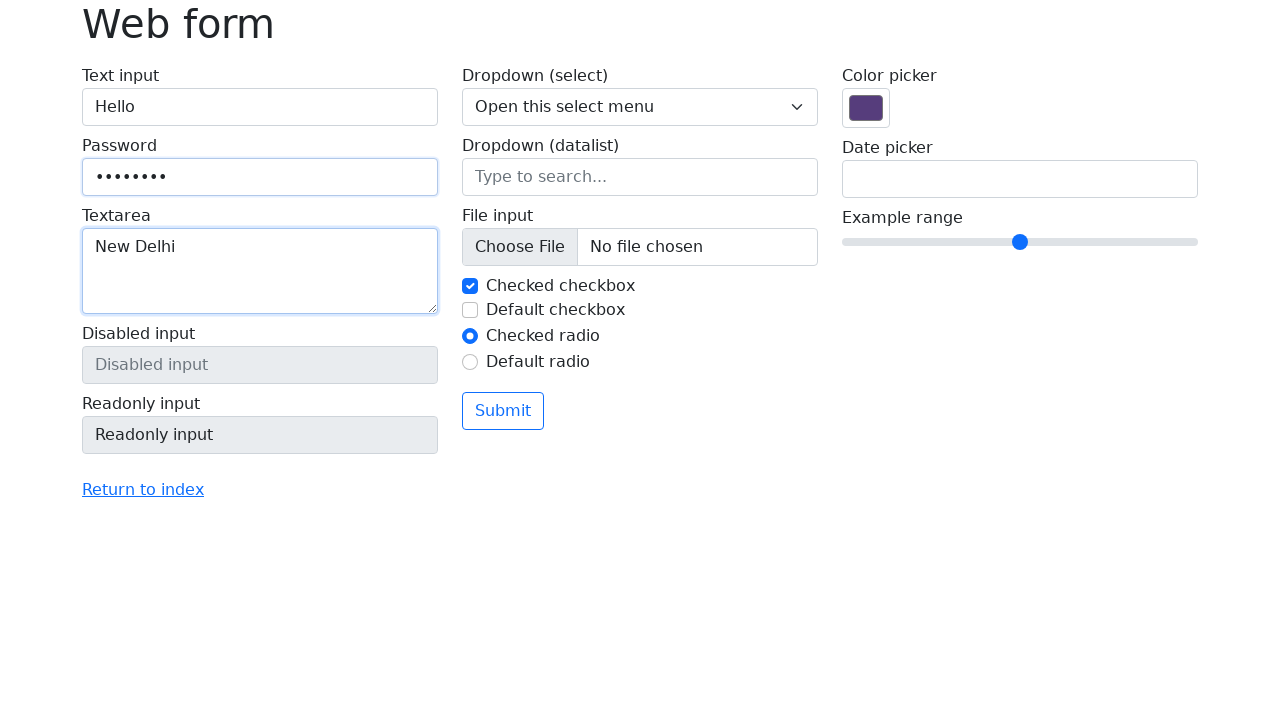

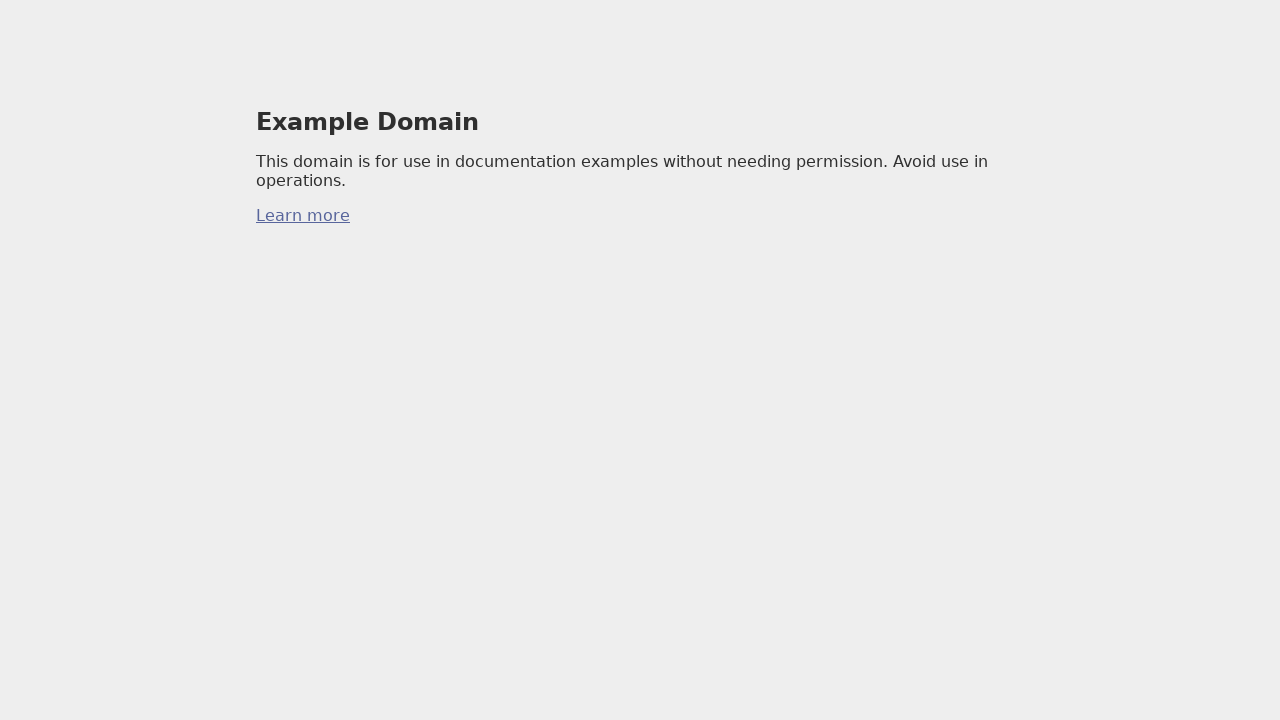